Tests if the Get Started button is enabled on the WebdriverIO homepage

Starting URL: https://webdriver.io

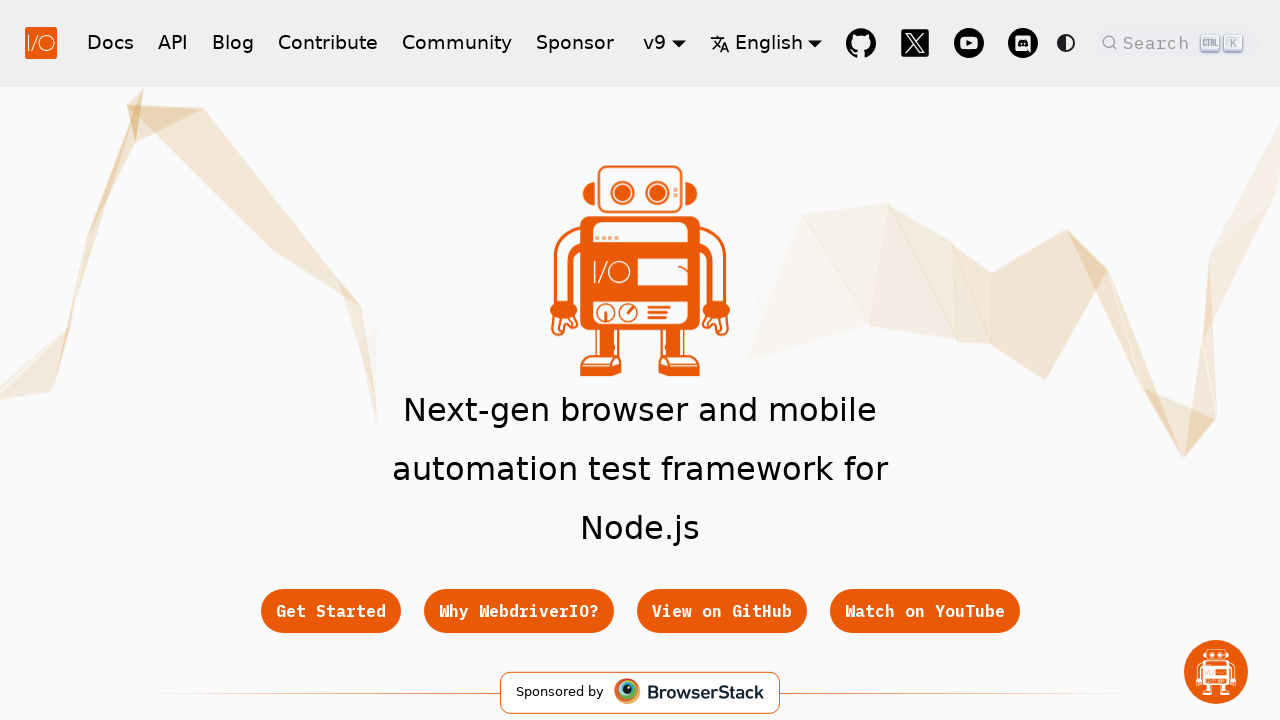

Get Started button element located and waited for on WebdriverIO homepage
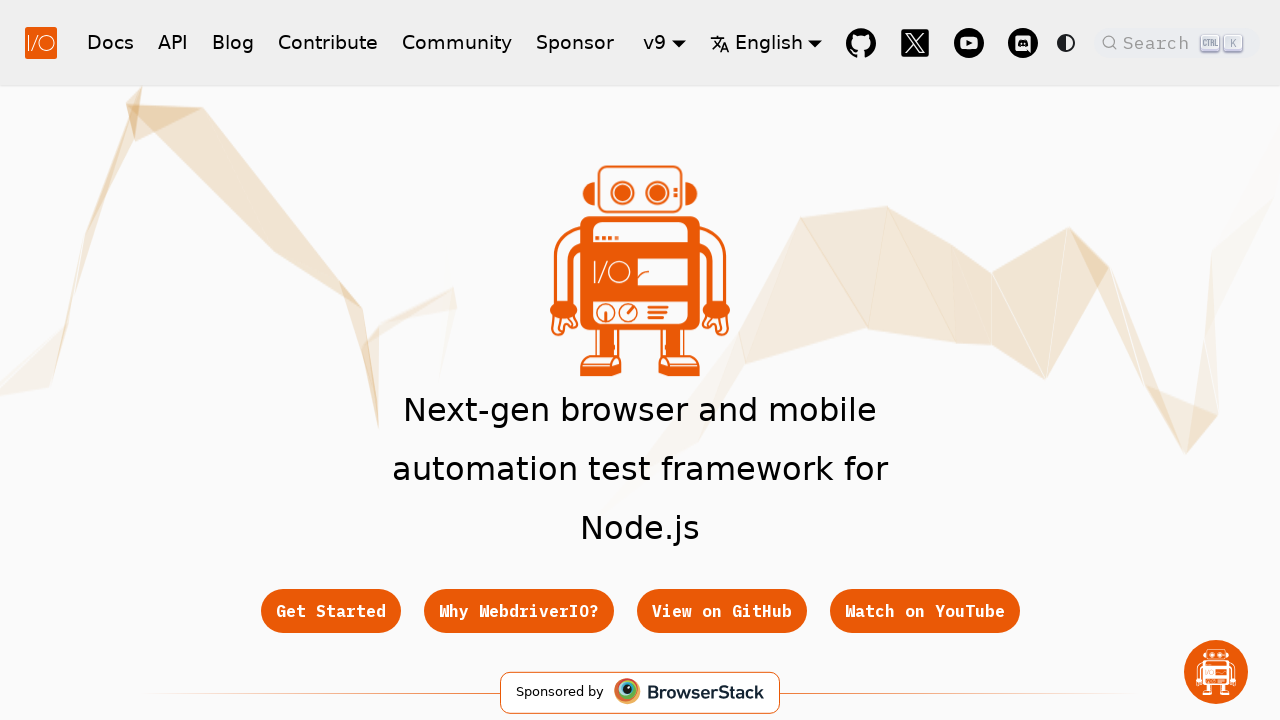

Verified that Get Started button is enabled
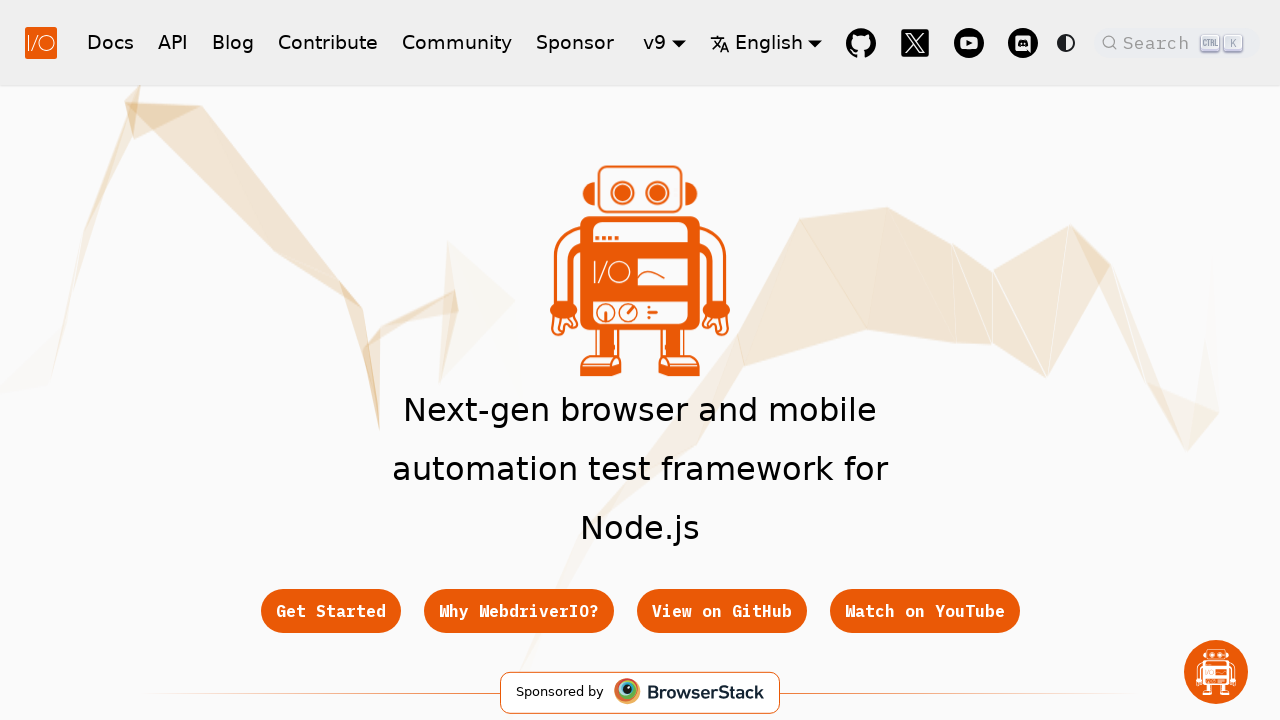

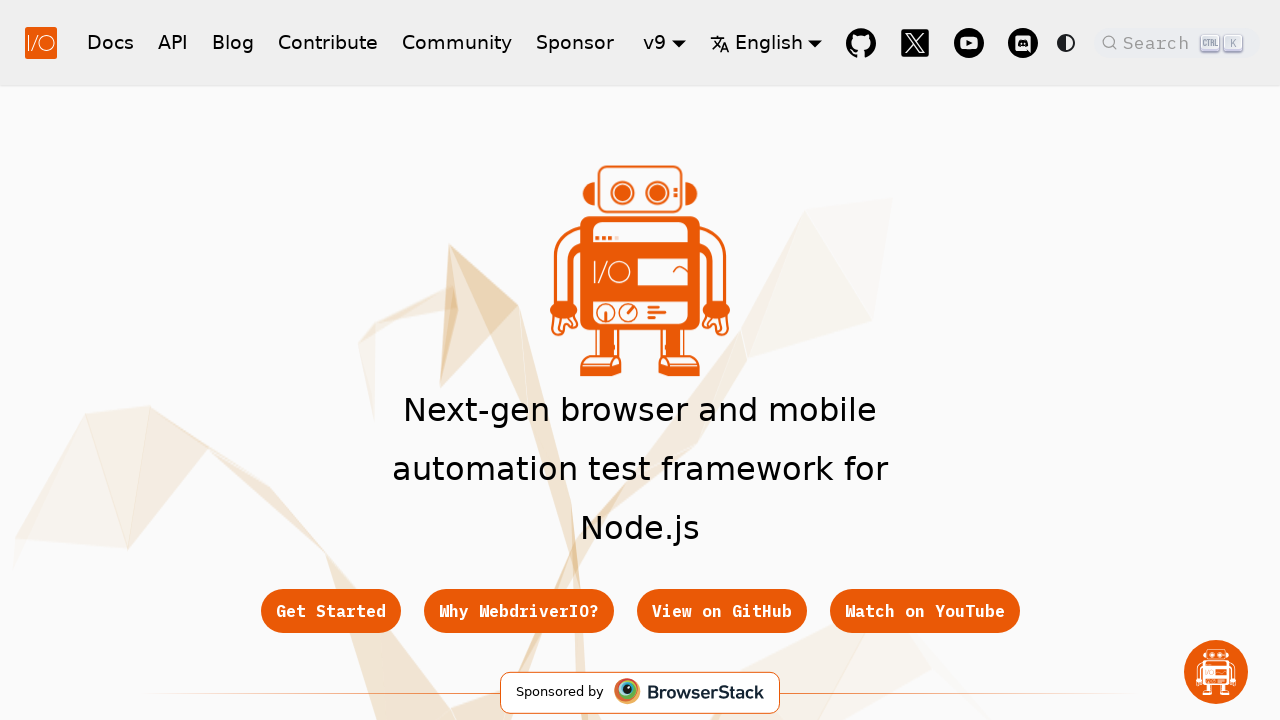